Tests navigation by clicking on link elements using link text and partial link text selectors on a company website

Starting URL: https://www.duotech.io/

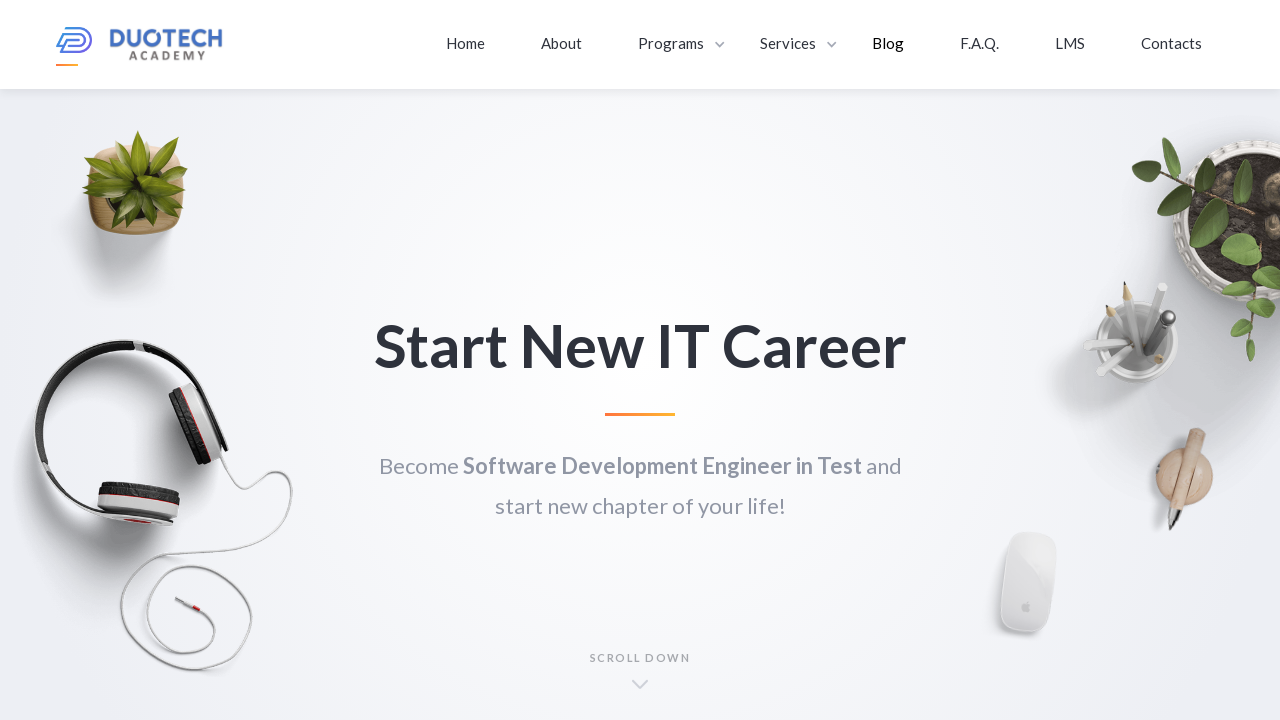

Clicked on 'About' link using link text at (562, 43) on text=About
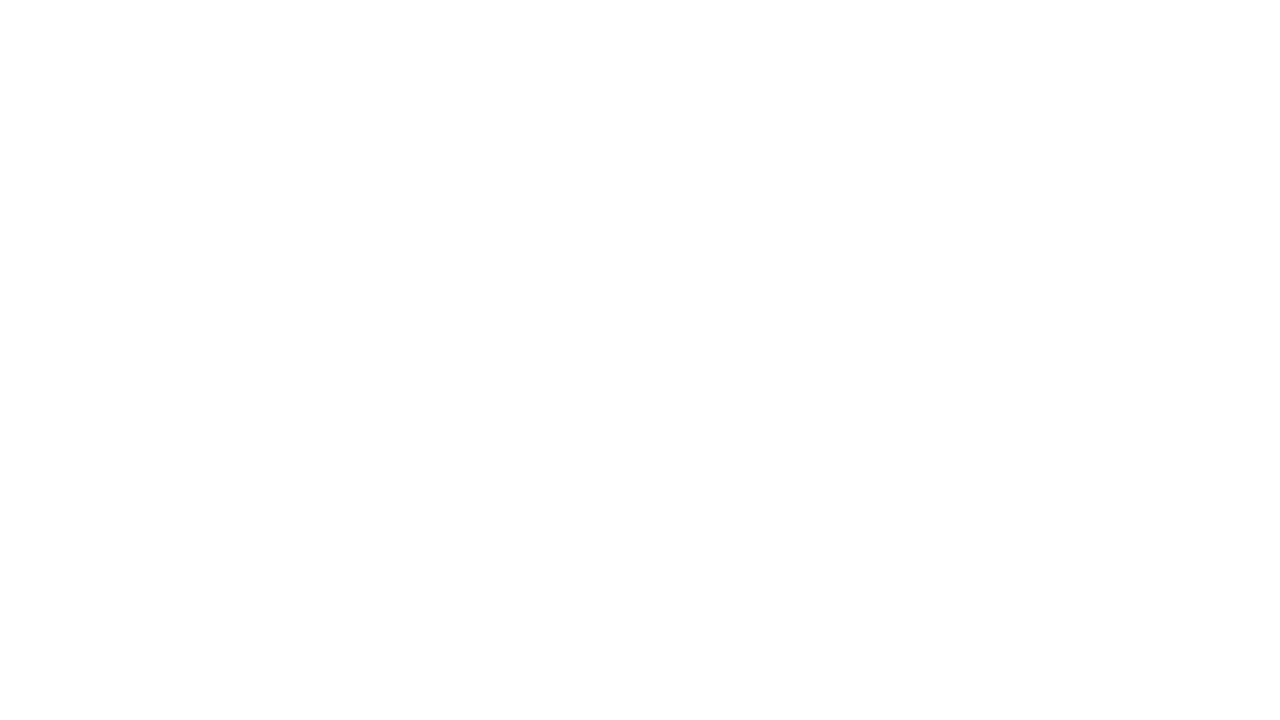

Clicked on link containing 'Con' (Contact) using partial link text at (1172, 43) on text=Con
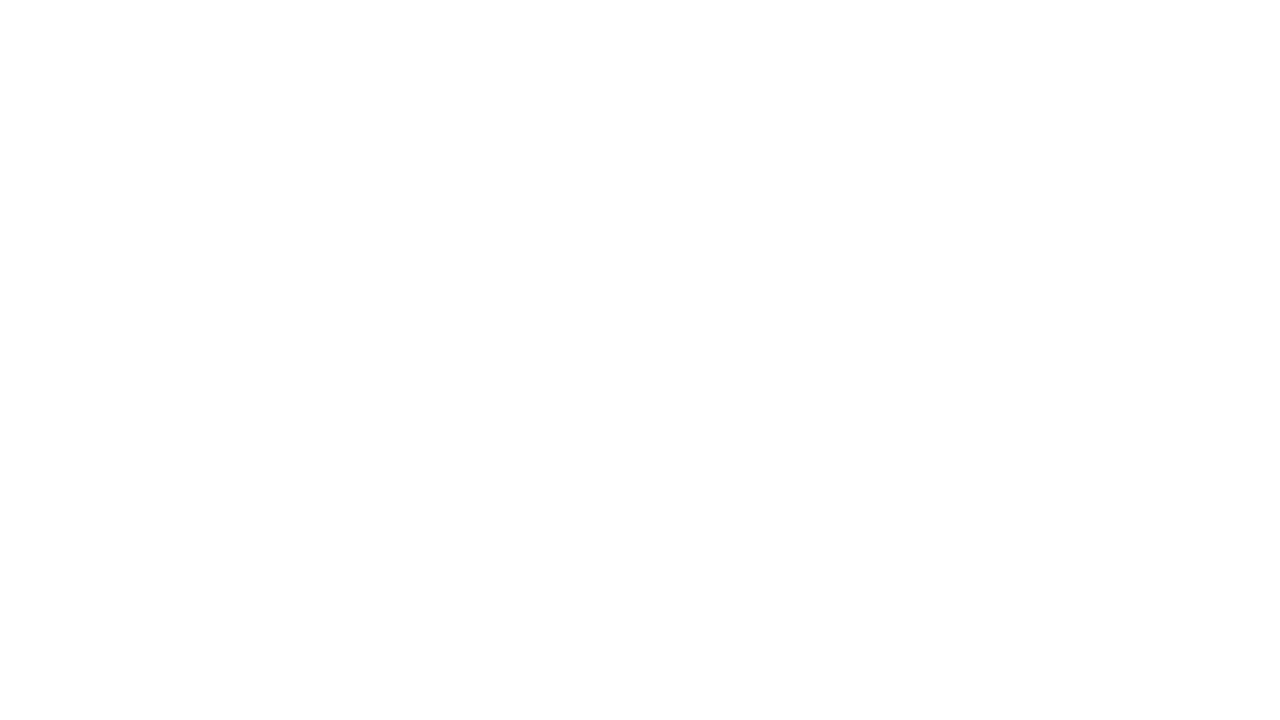

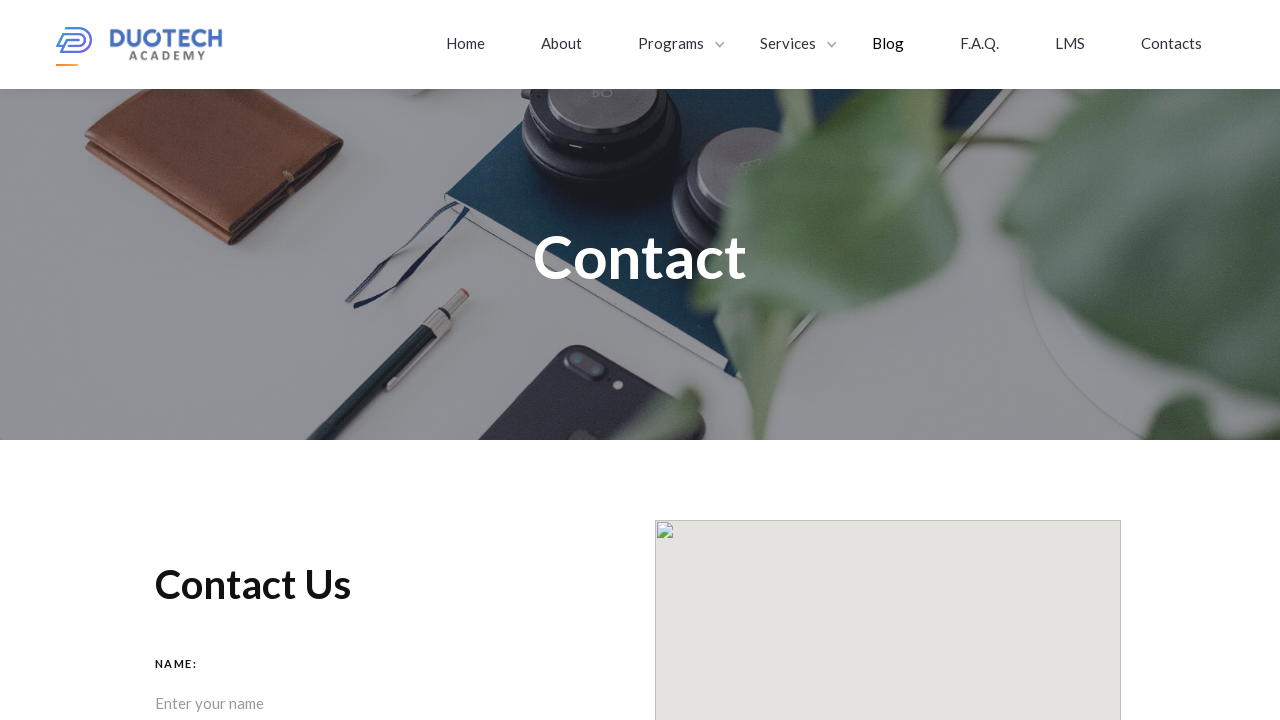